Tests dynamic controls page by clicking the enable button, waiting for the text input to become enabled/clickable, then entering text into the input field

Starting URL: https://the-internet.herokuapp.com/dynamic_controls

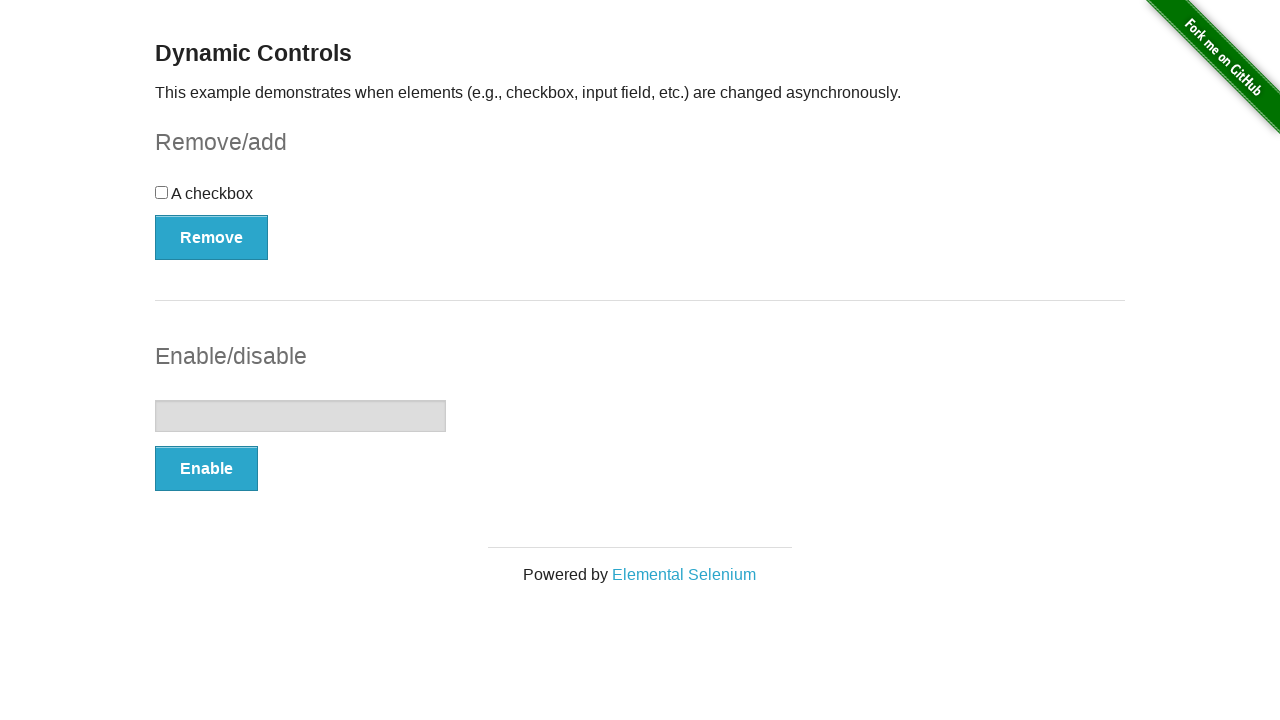

Clicked the enable button in the input-example form at (206, 469) on xpath=//form[@id='input-example']//button
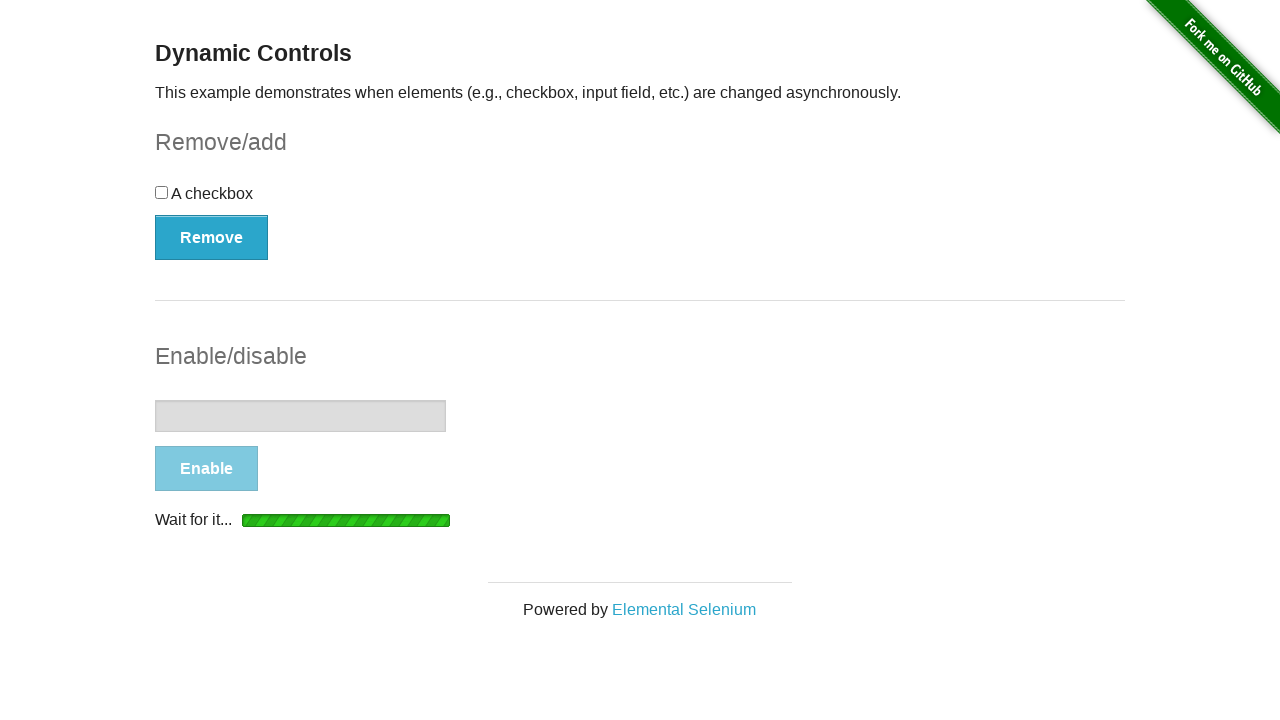

Text input field became visible
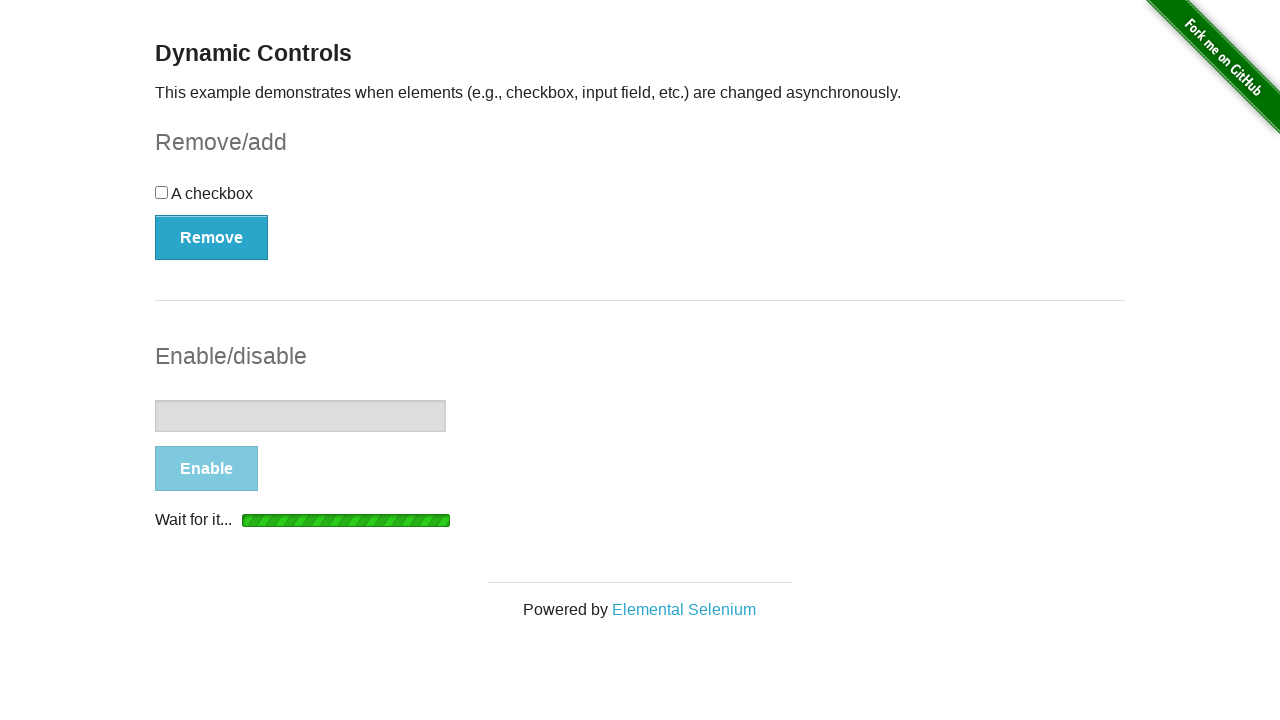

Text input field became enabled and clickable
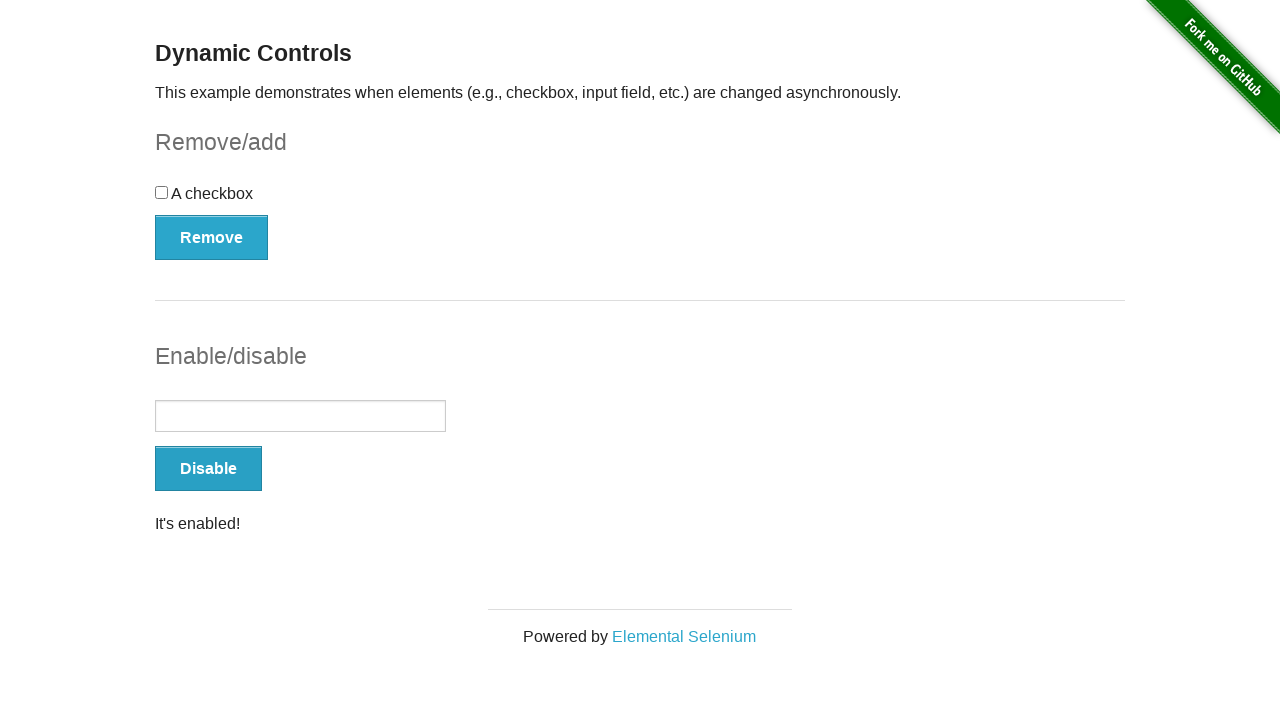

Entered 'hello world' into the text input field on //input[@type='text']
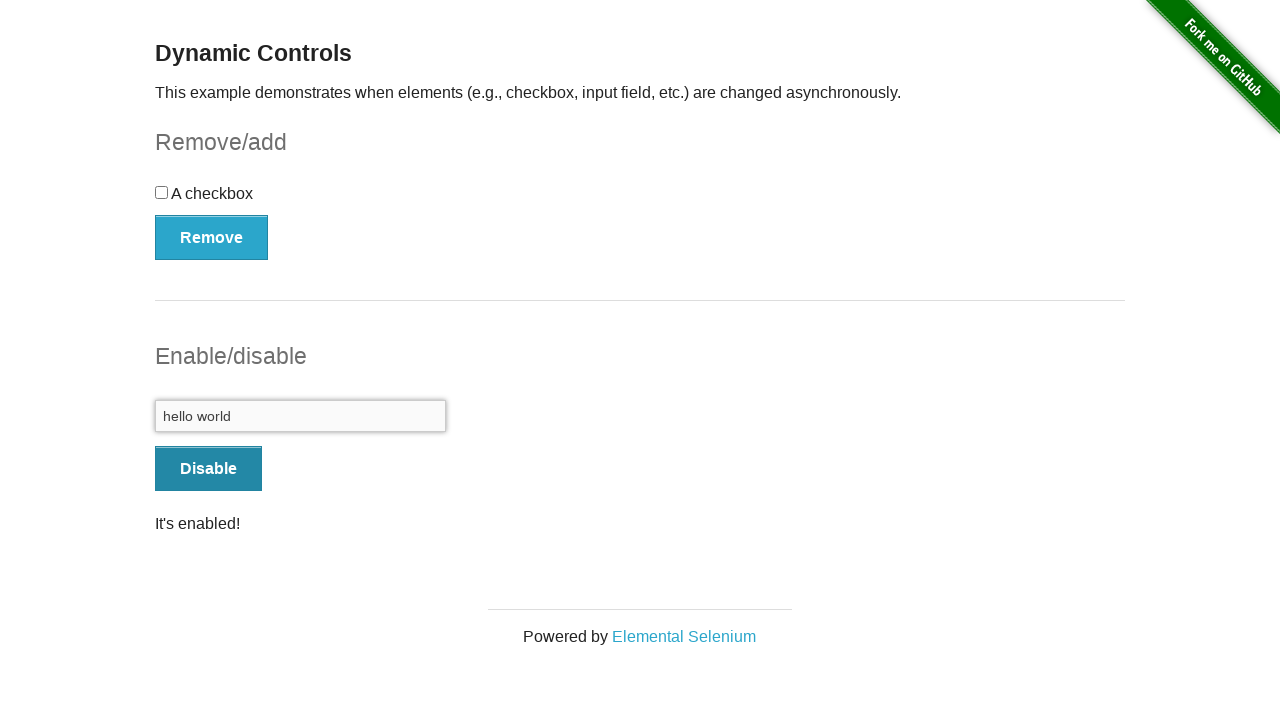

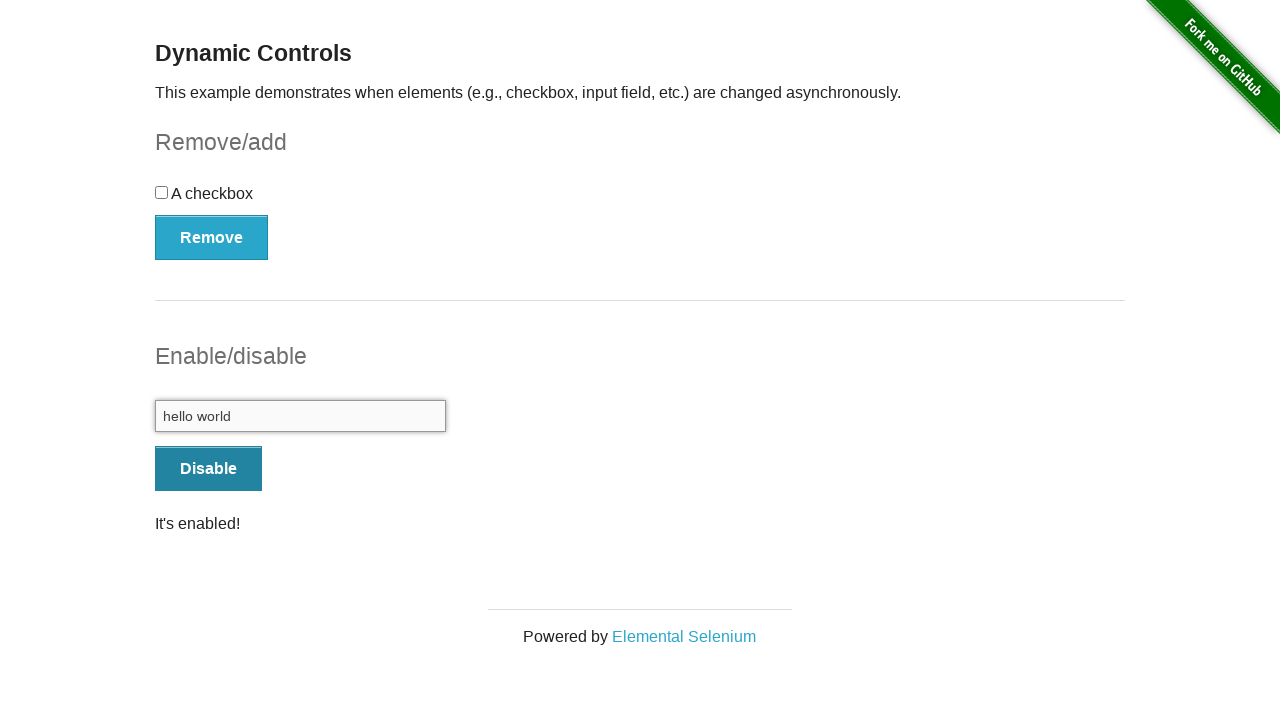